Tests handling of different types of browser popups including alert, confirmation, and prompt dialogs by clicking buttons to trigger them and interacting with each popup type.

Starting URL: http://only-testing-blog.blogspot.in/2014/01/textbox.html

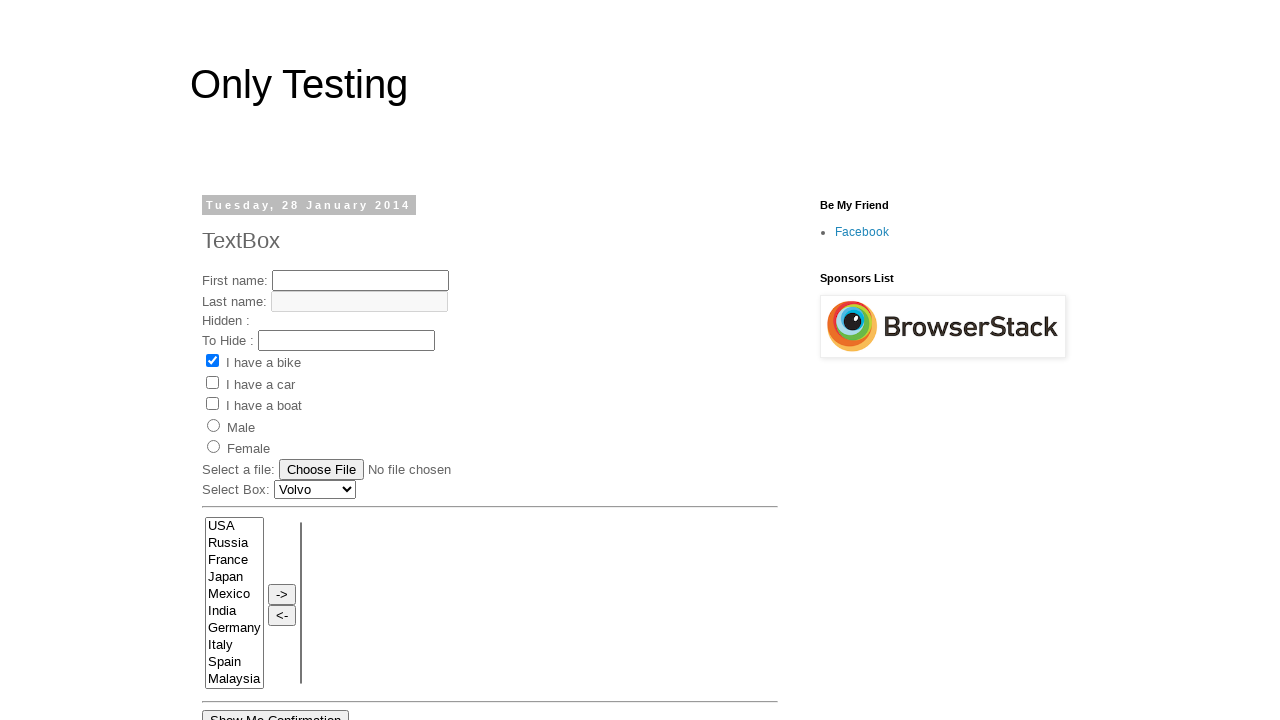

Clicked 'Show Me Alert' button to trigger alert dialog at (252, 360) on input[value='Show Me Alert']
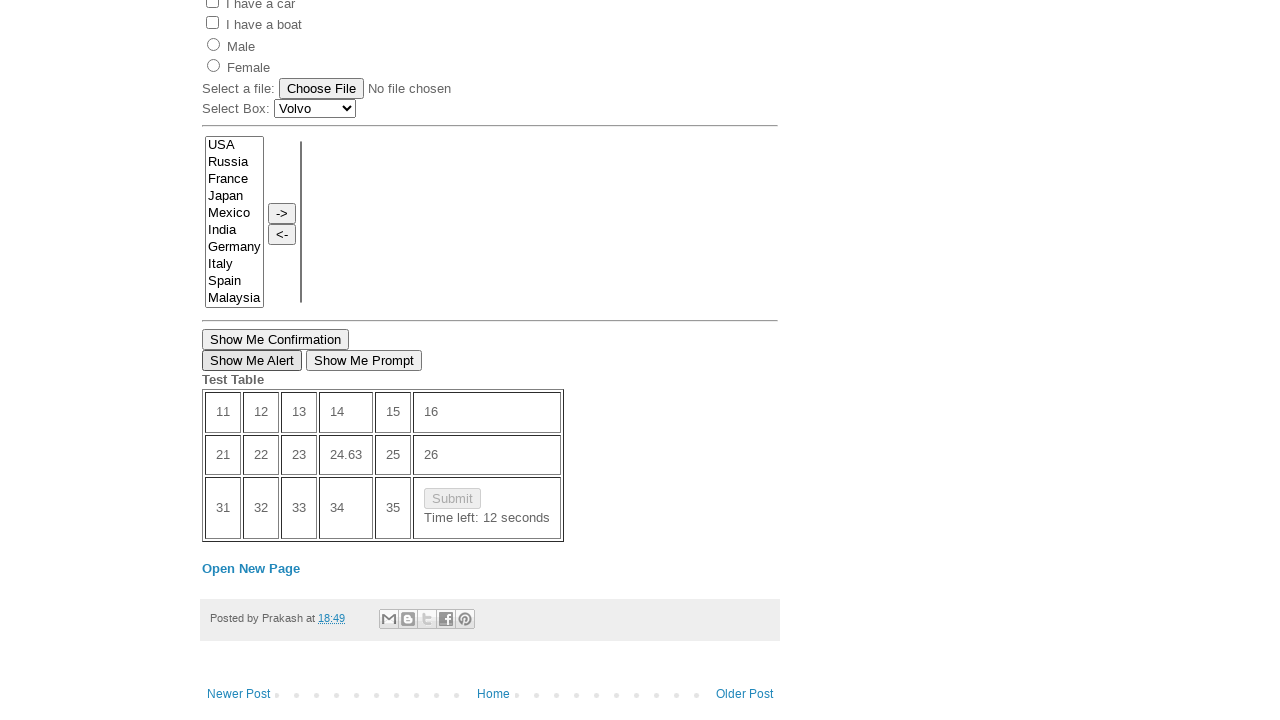

Set up dialog handler to accept alert popup
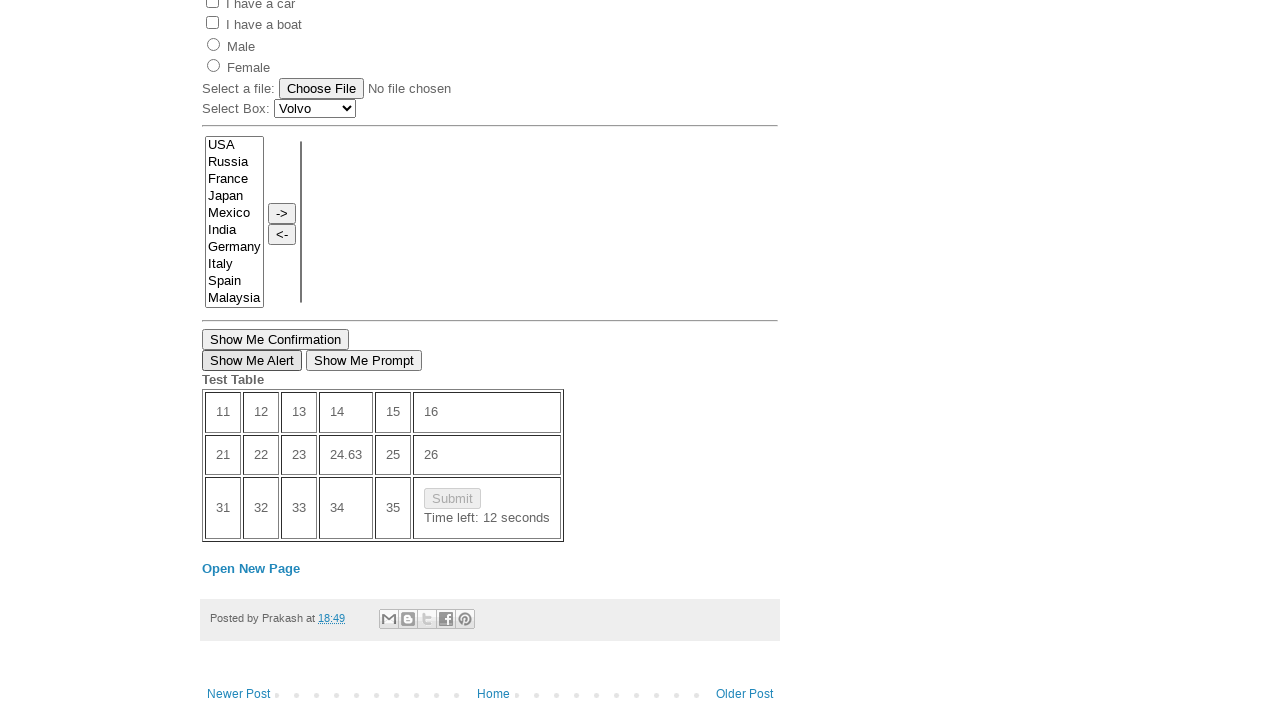

Waited 500ms for alert dialog to be processed
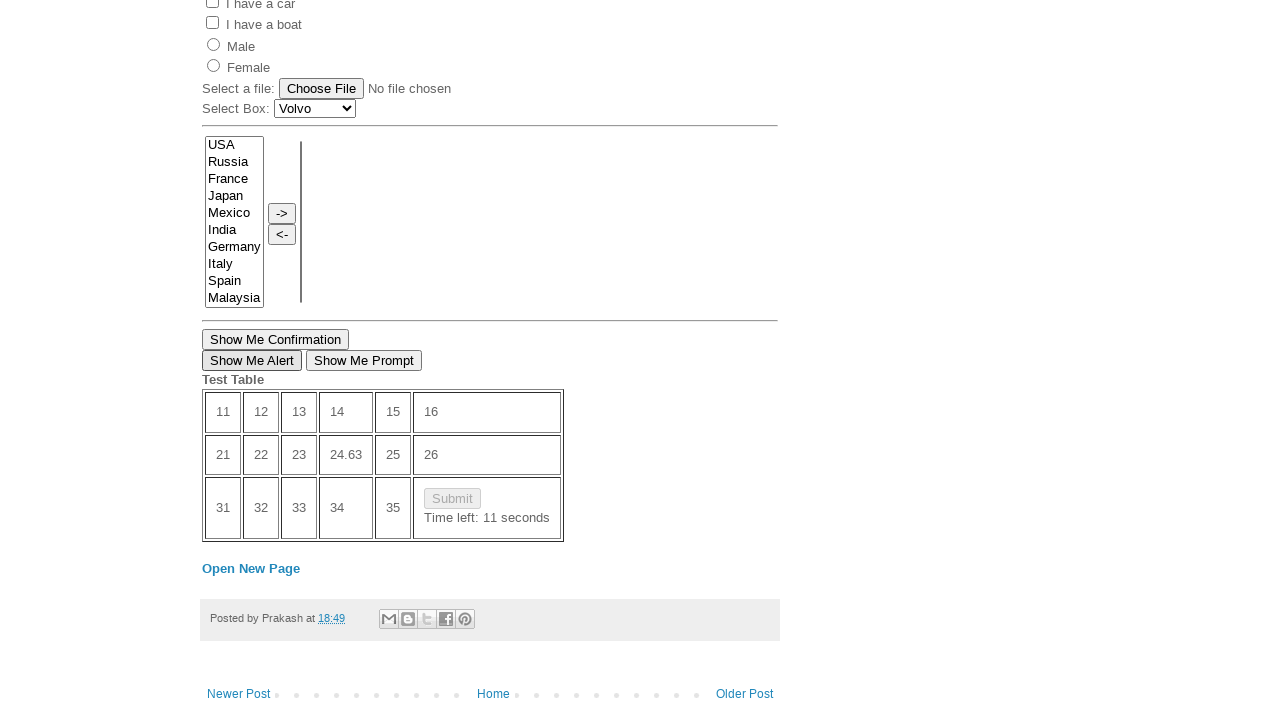

Clicked confirmation dialog button at (276, 339) on button[onclick='myFunction()']
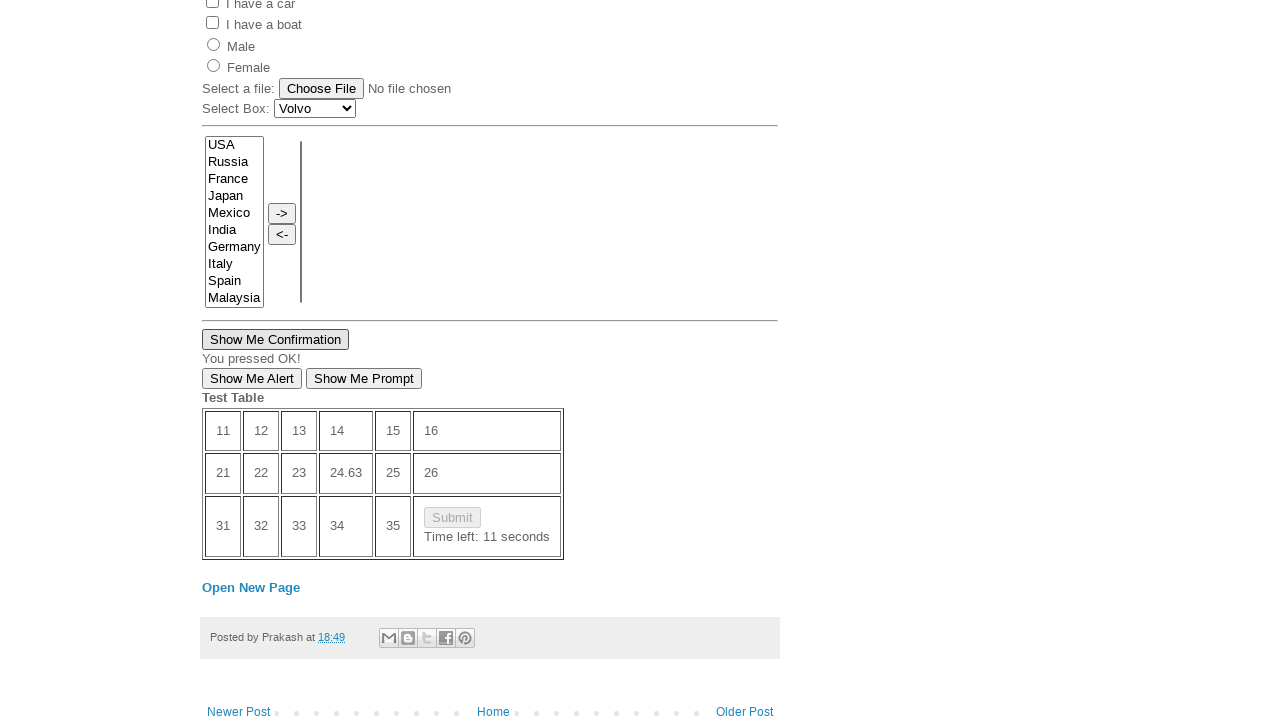

Set up dialog handler to dismiss confirmation popup
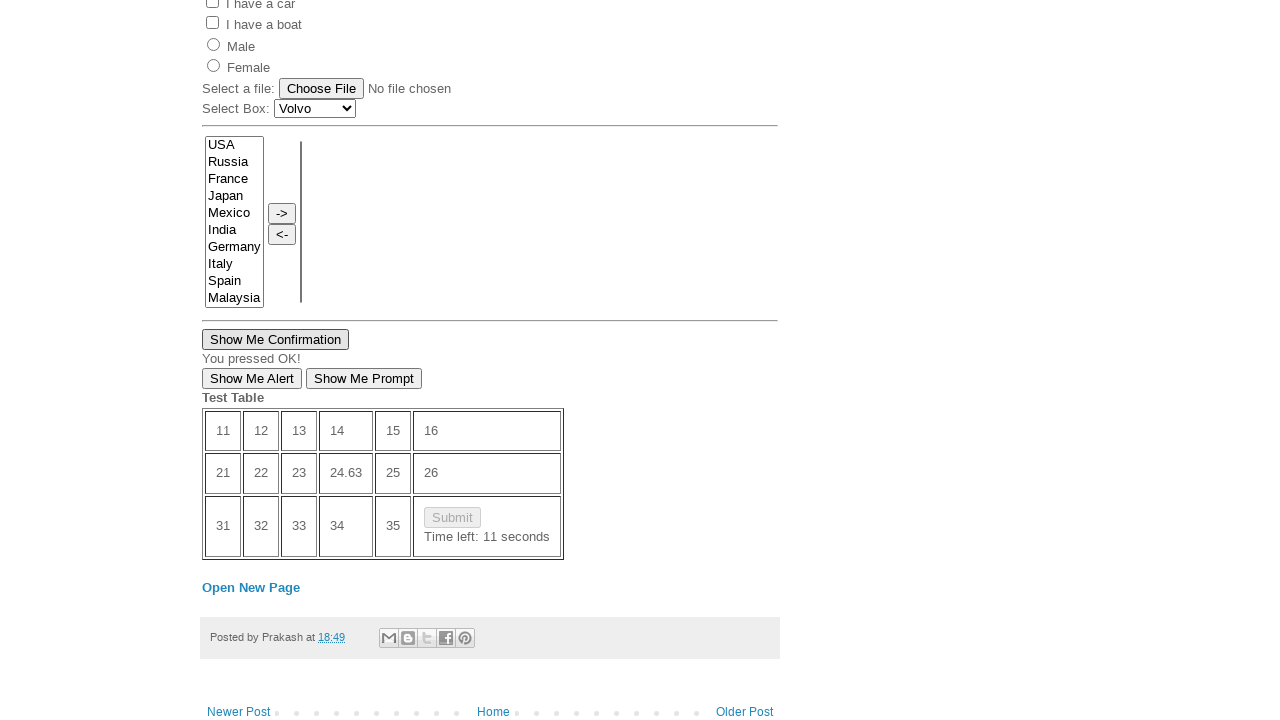

Waited 500ms for confirmation dialog to be processed
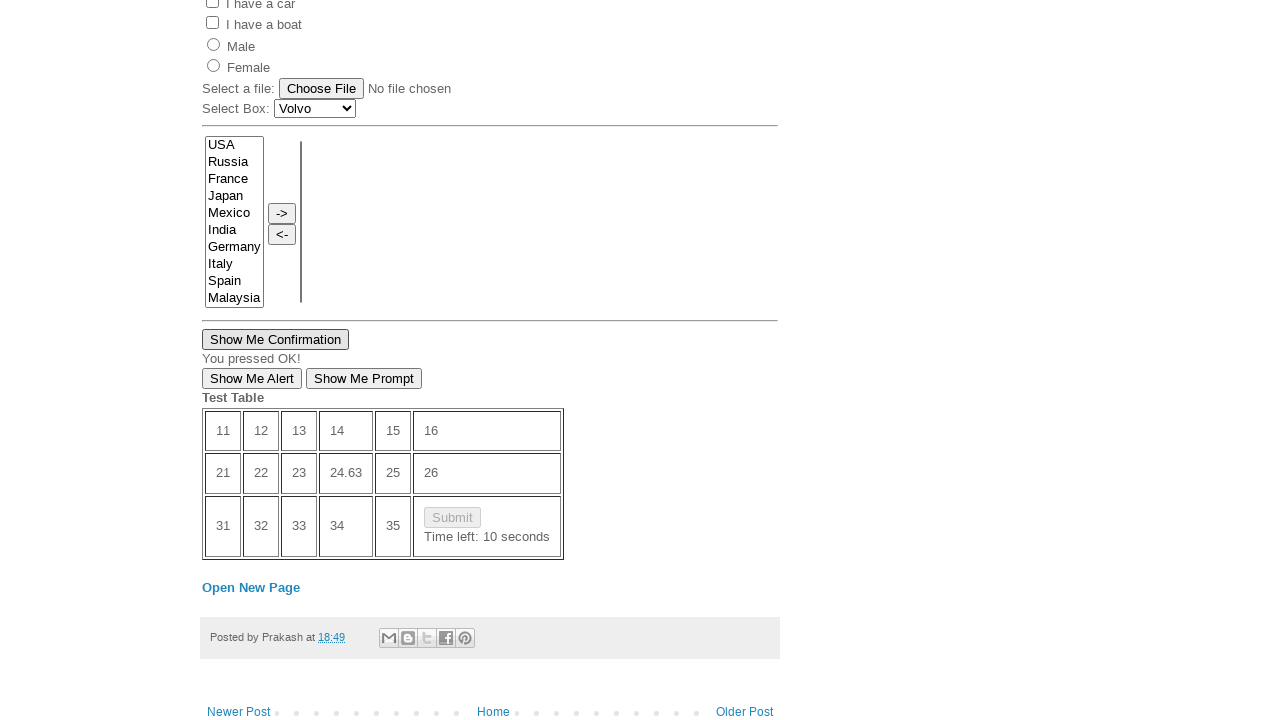

Clicked 'Show Me Prompt' button to trigger prompt dialog at (364, 379) on button:has-text('Show Me Prompt')
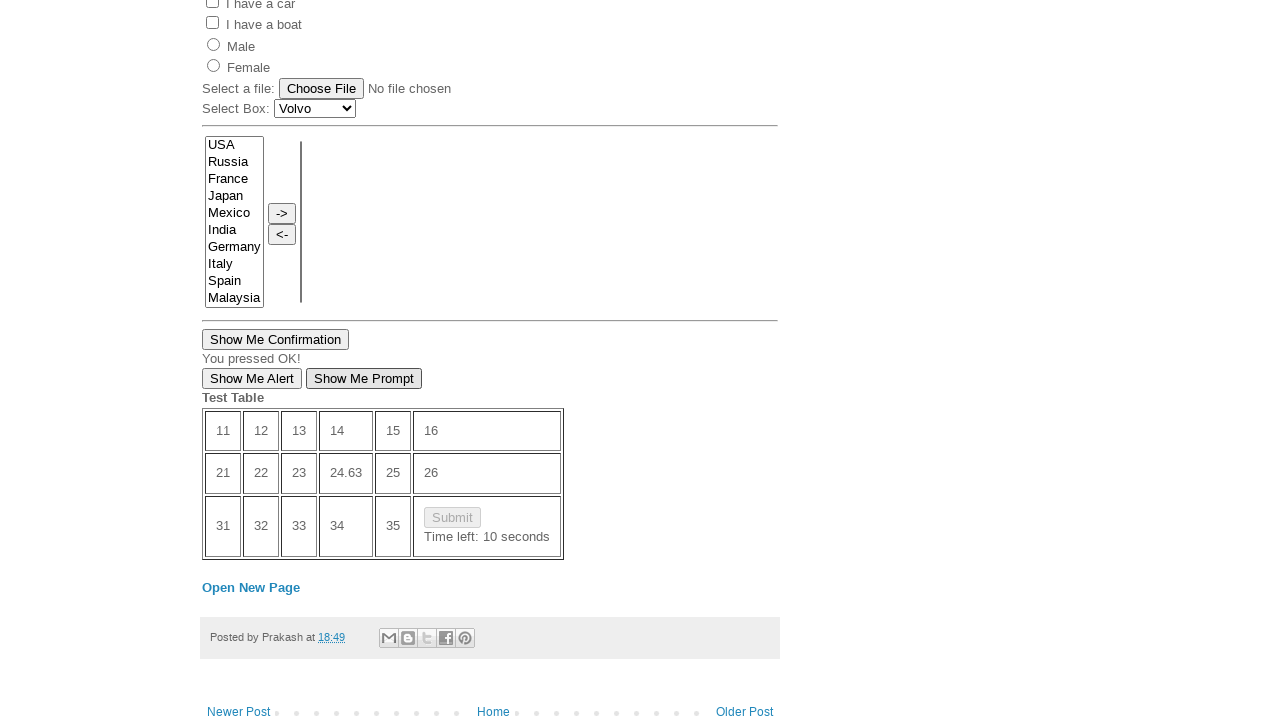

Set up dialog handler to enter 'This Is John' in prompt and accept
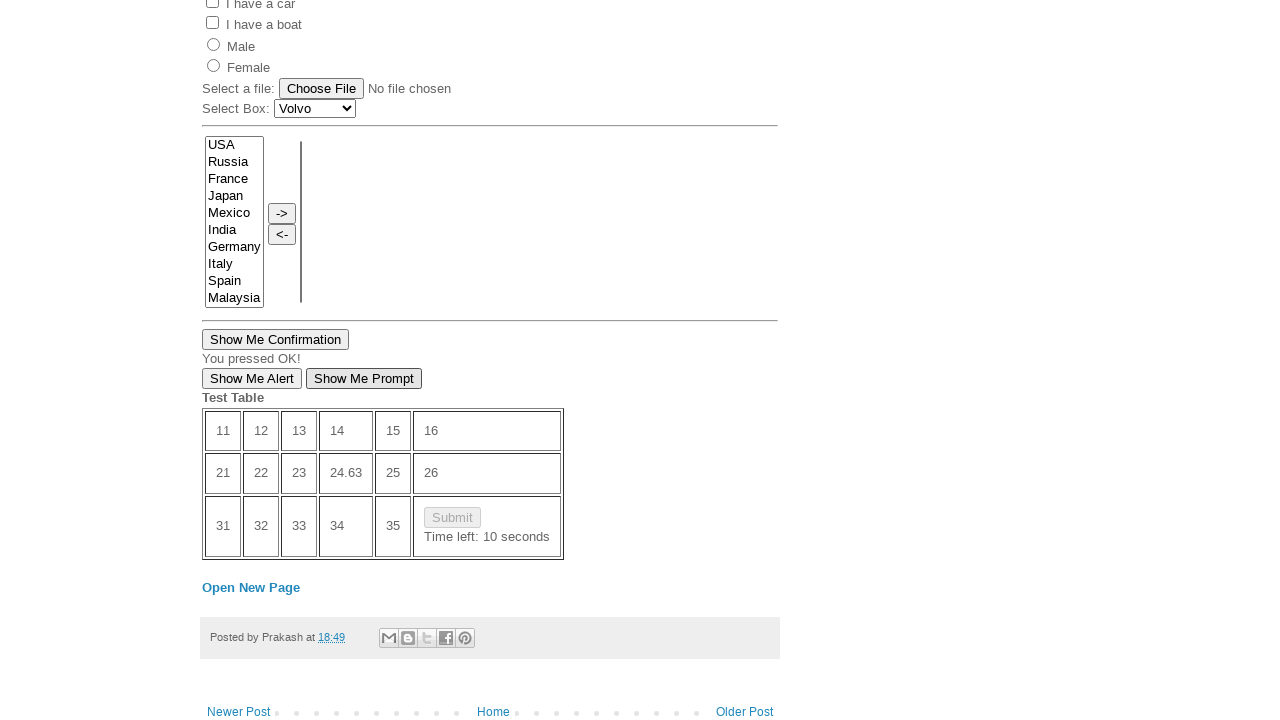

Waited 500ms for prompt dialog to be processed
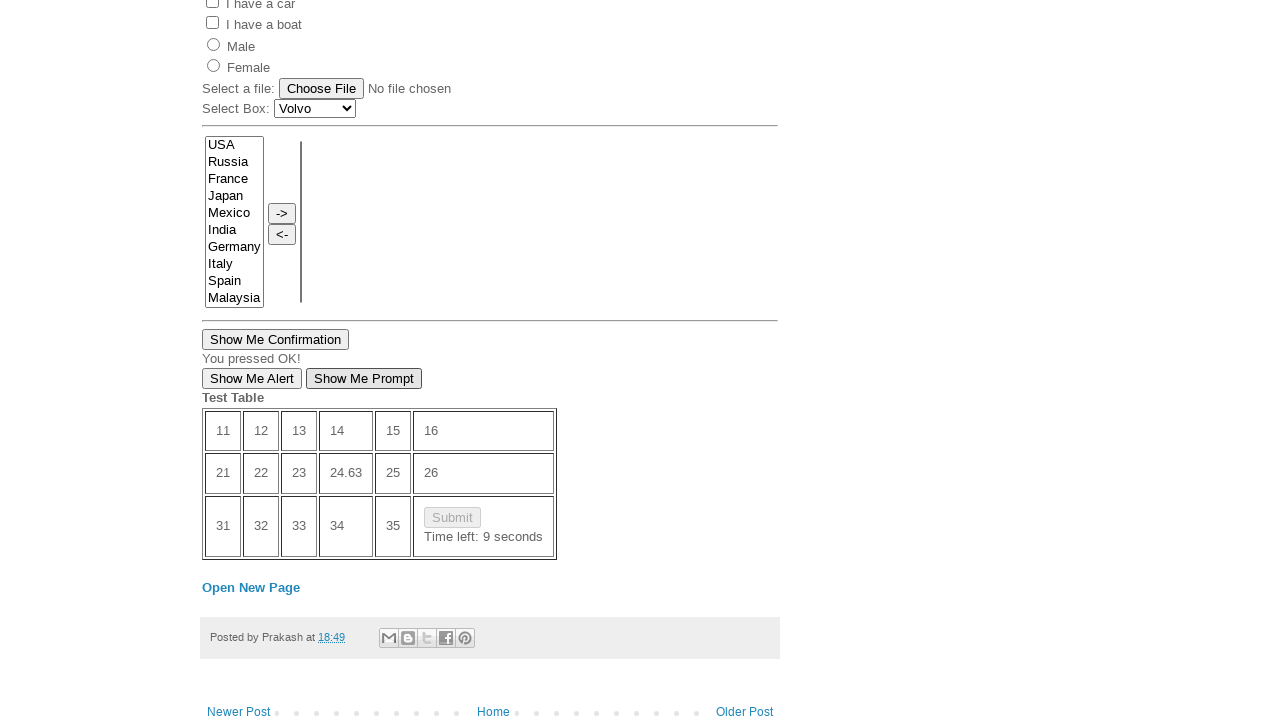

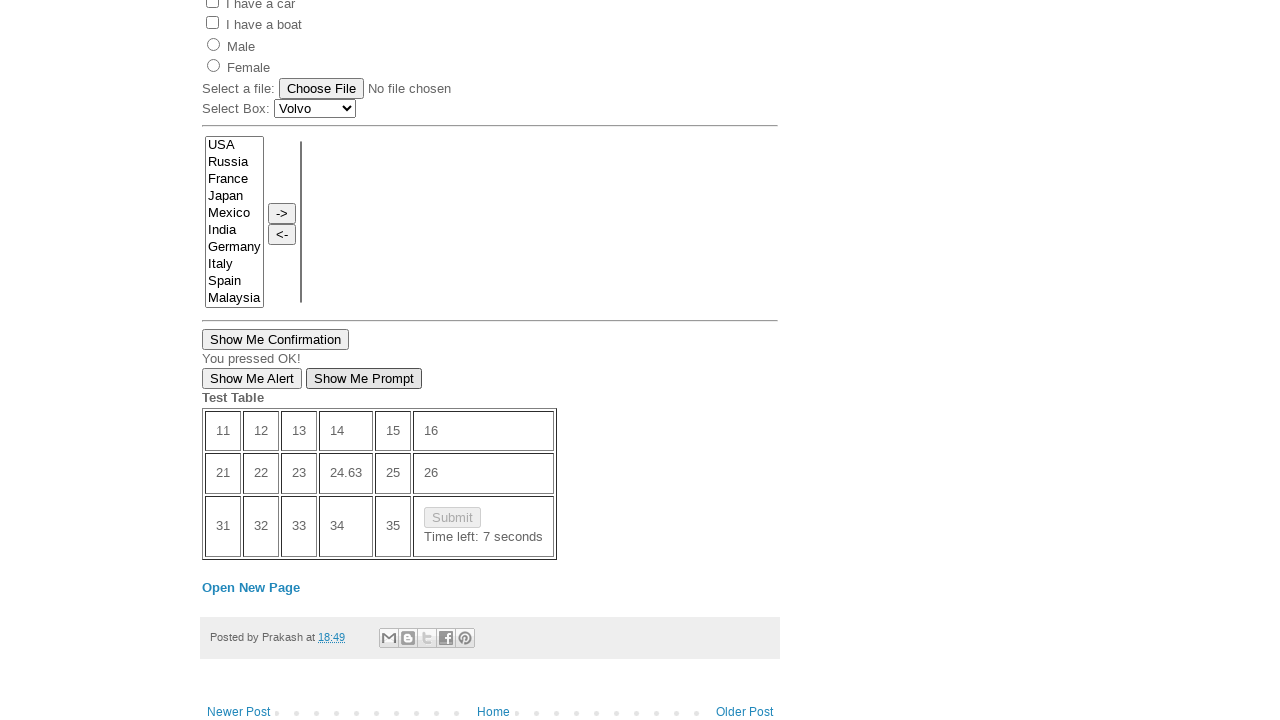